Tests search functionality on ivi.ru by clicking search, entering a query, and verifying results

Starting URL: https://www.ivi.ru/

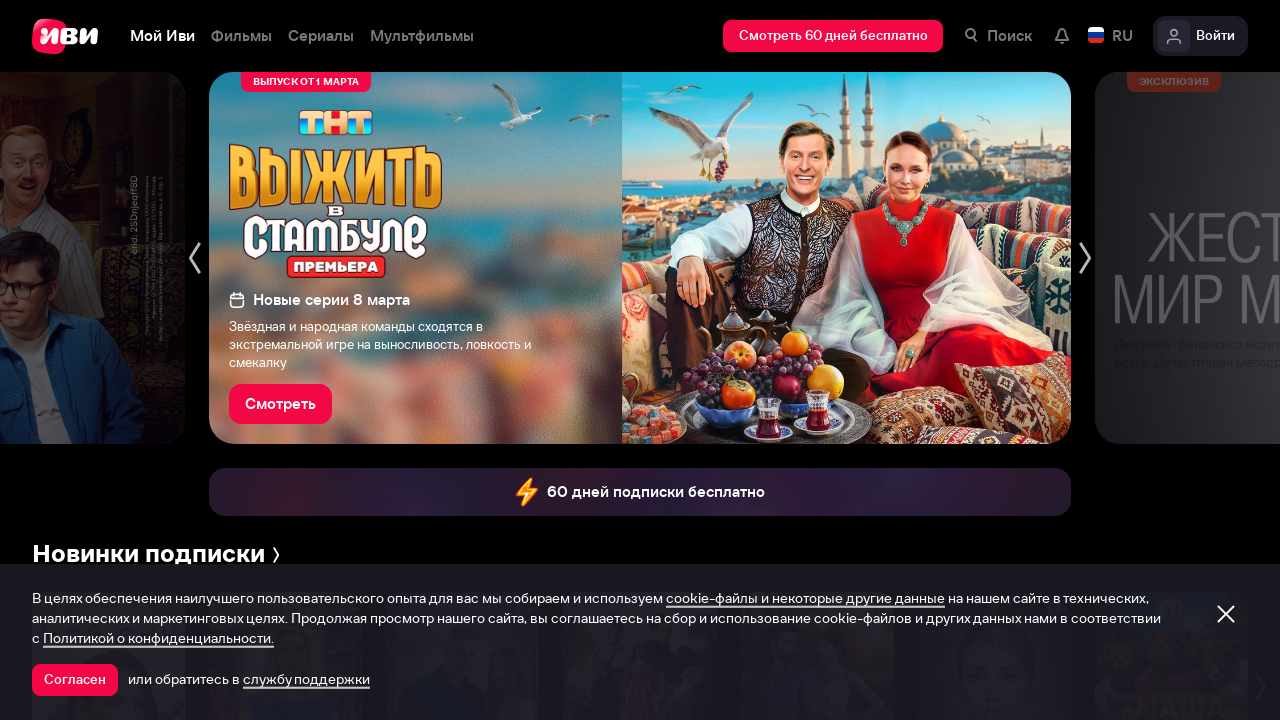

Clicked search icon in header at (998, 36) on .headerTop__headerSearch
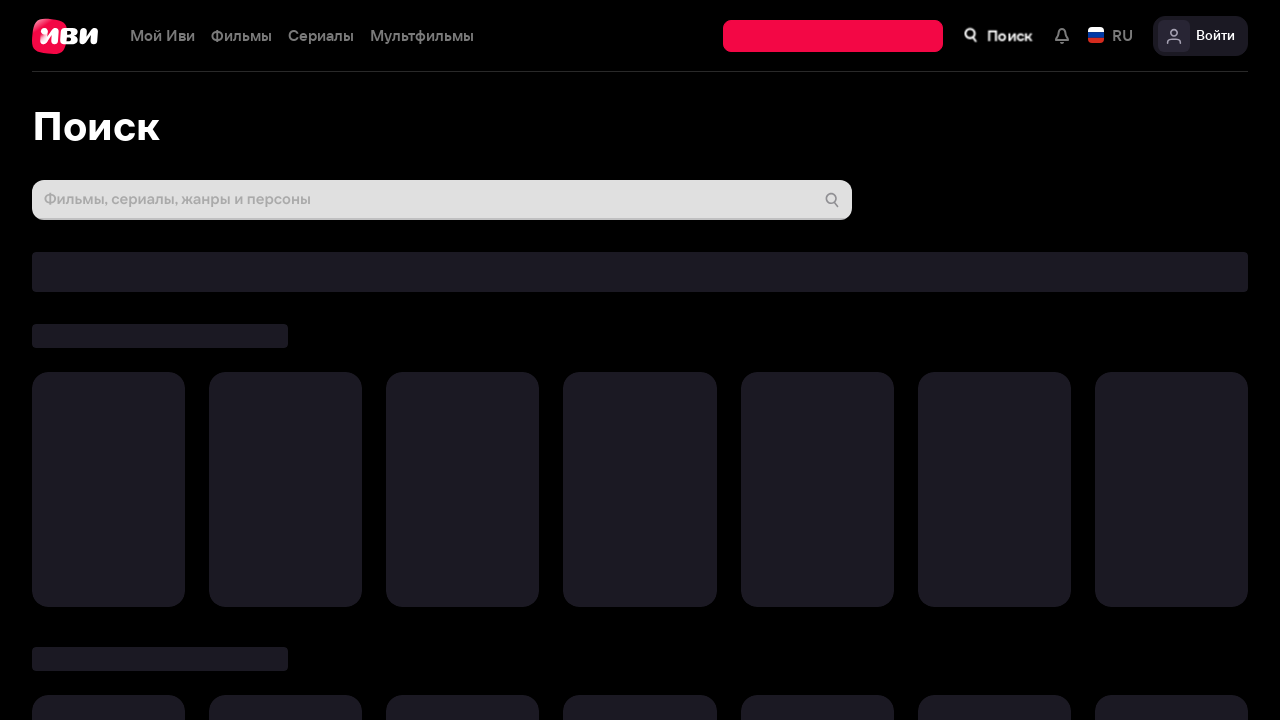

Entered search query 'платье' in search field on .nbl-input__editbox
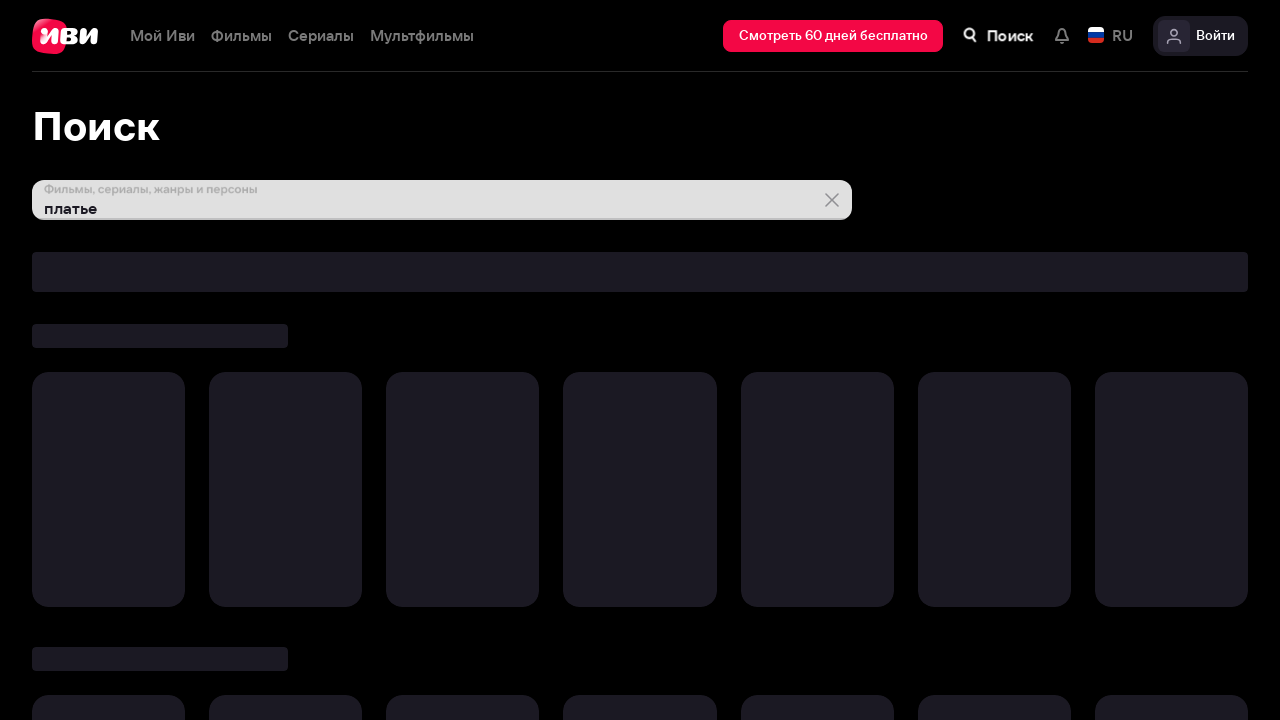

Pressed Enter to submit search query on .nbl-input__editbox
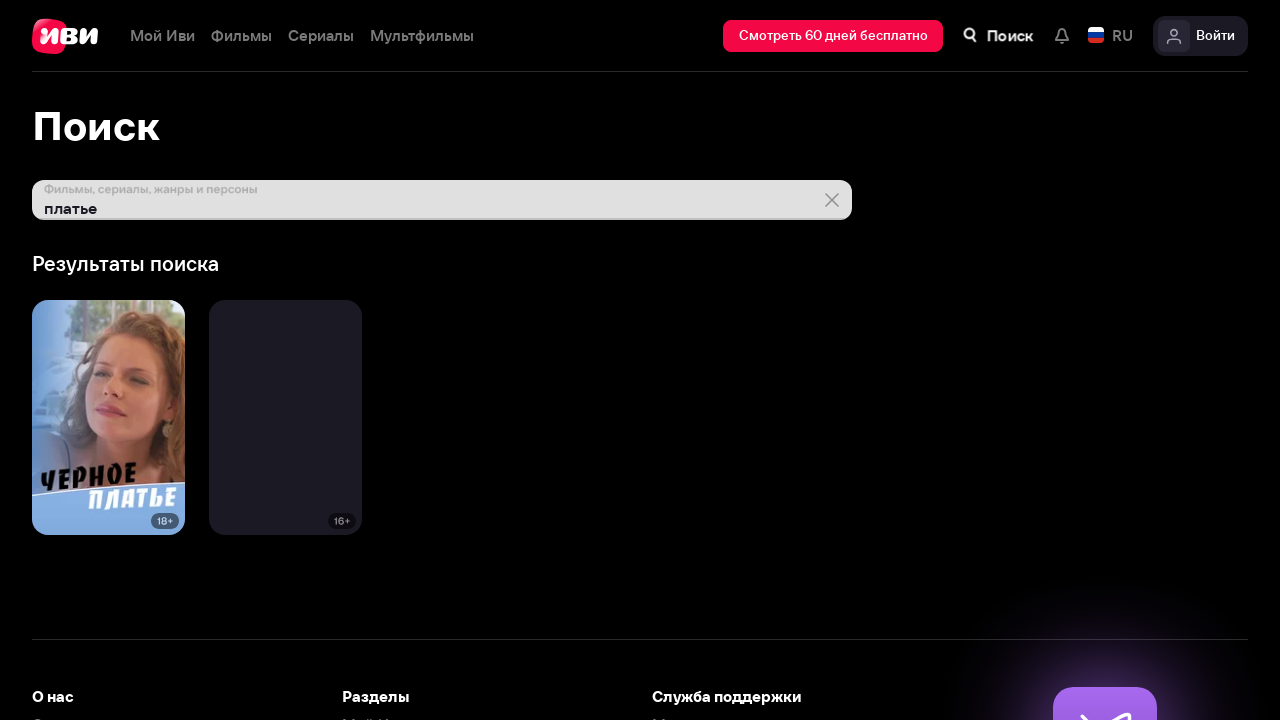

Search results loaded and displayed
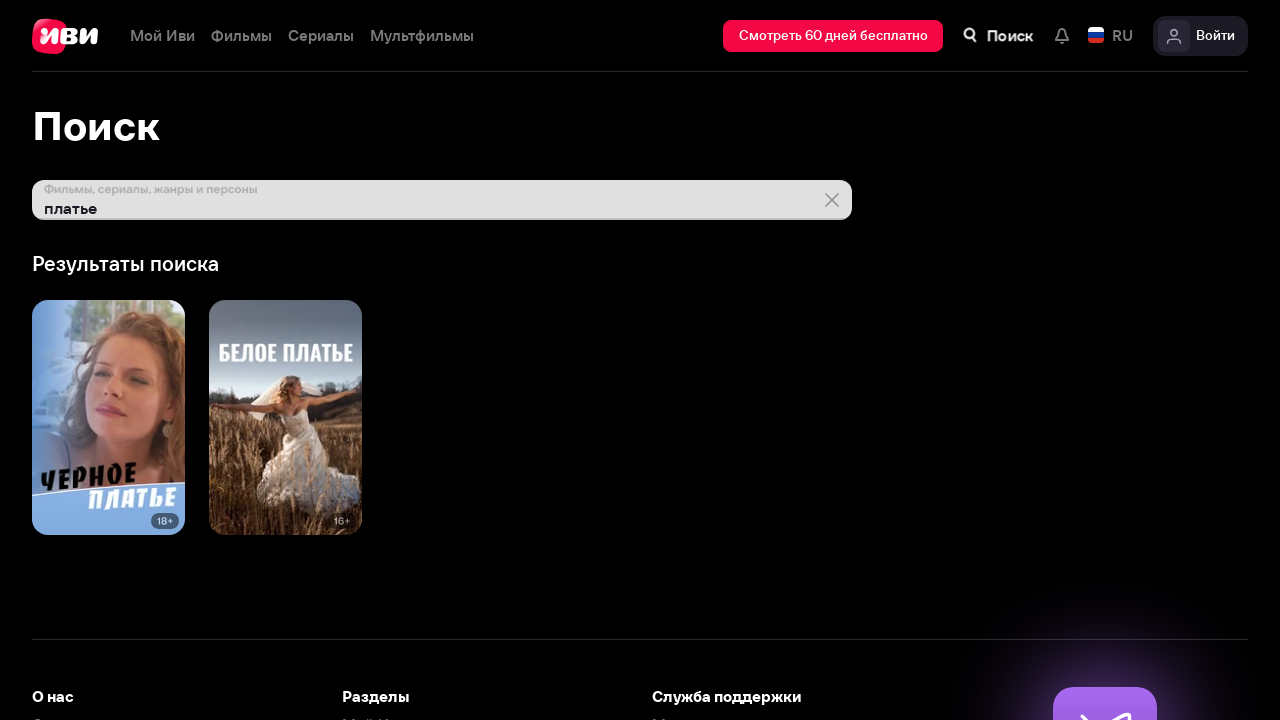

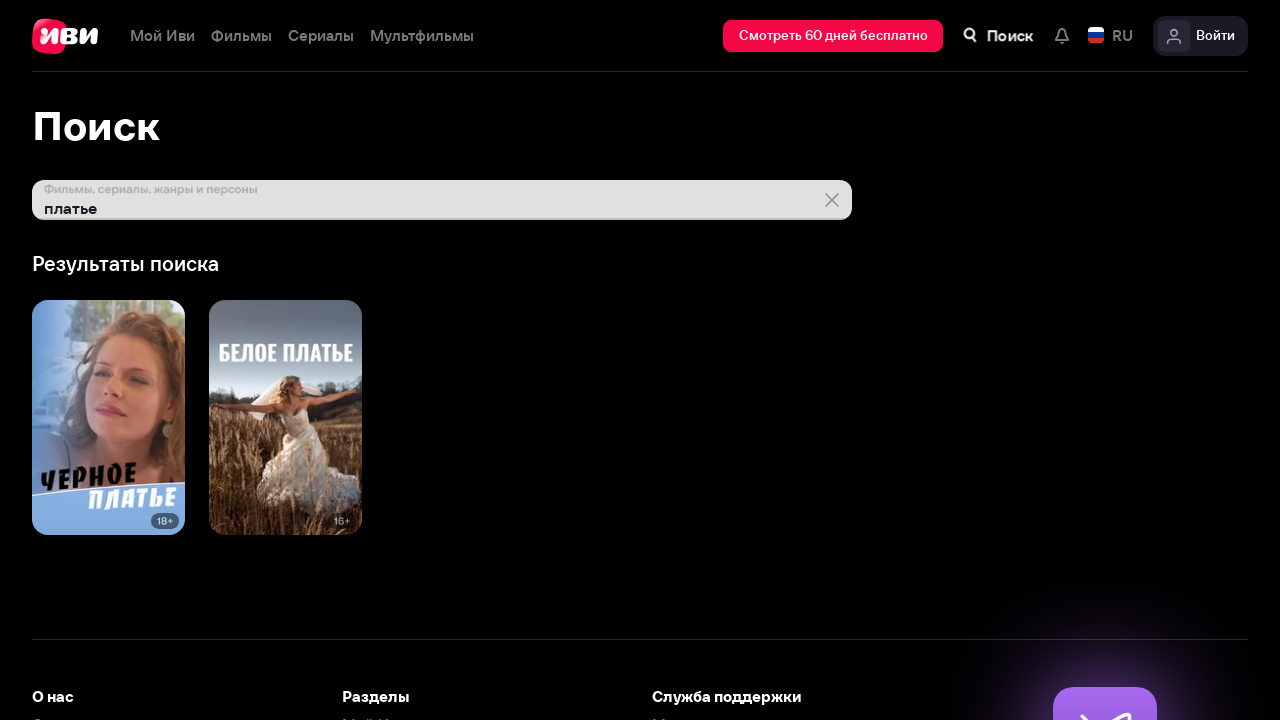